Tests unmarking a completed todo item by unchecking its checkbox

Starting URL: https://demo.playwright.dev/todomvc

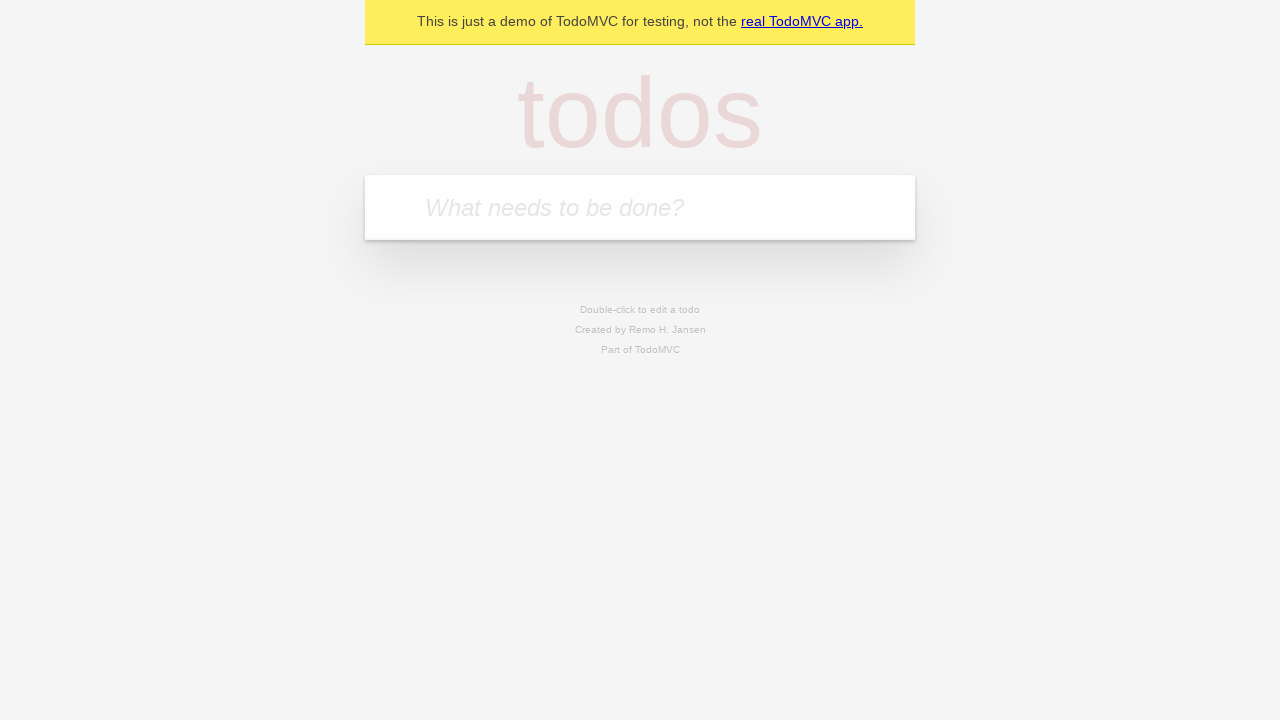

Filled input field with 'buy some cheese' on internal:attr=[placeholder="What needs to be done?"i]
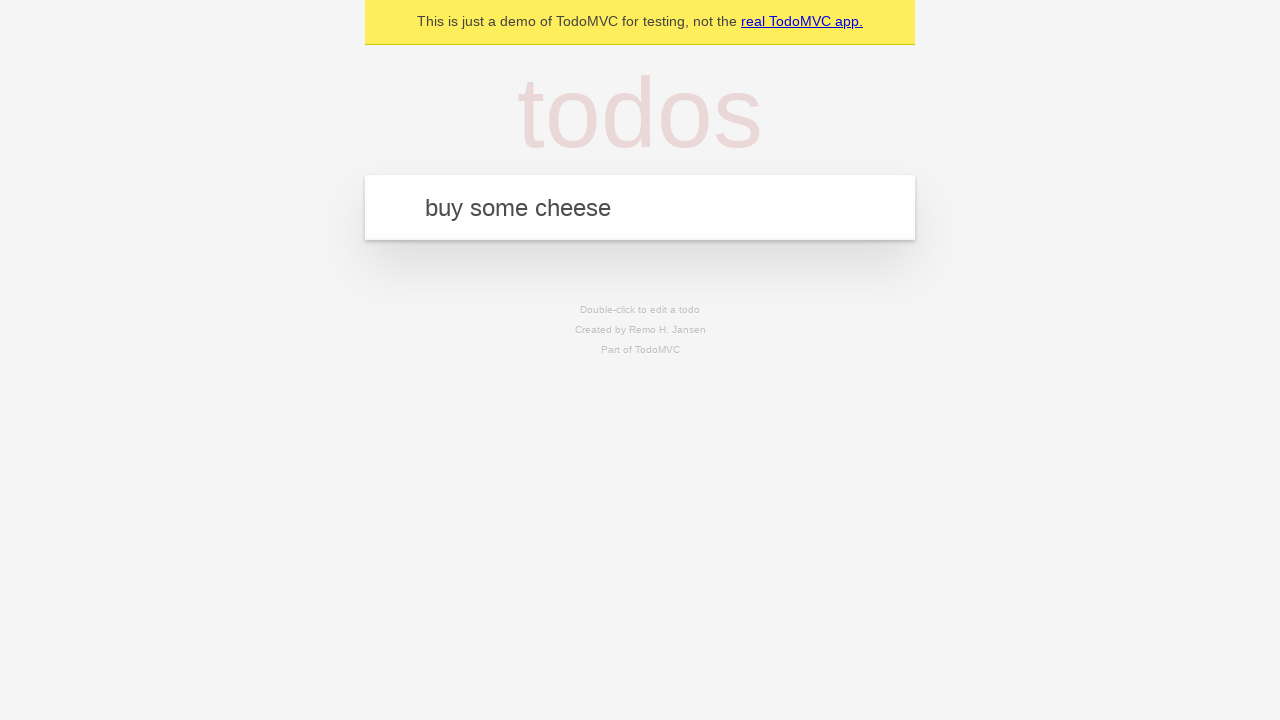

Pressed Enter to create first todo item on internal:attr=[placeholder="What needs to be done?"i]
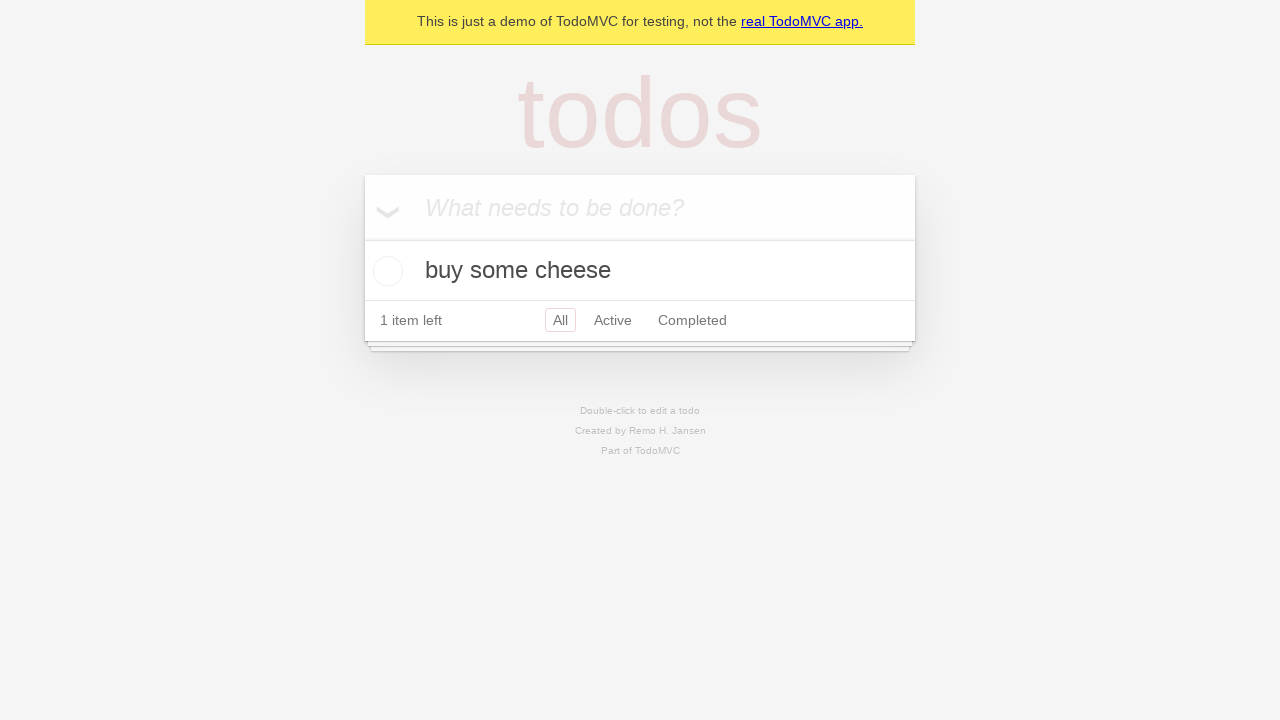

Filled input field with 'feed the cat' on internal:attr=[placeholder="What needs to be done?"i]
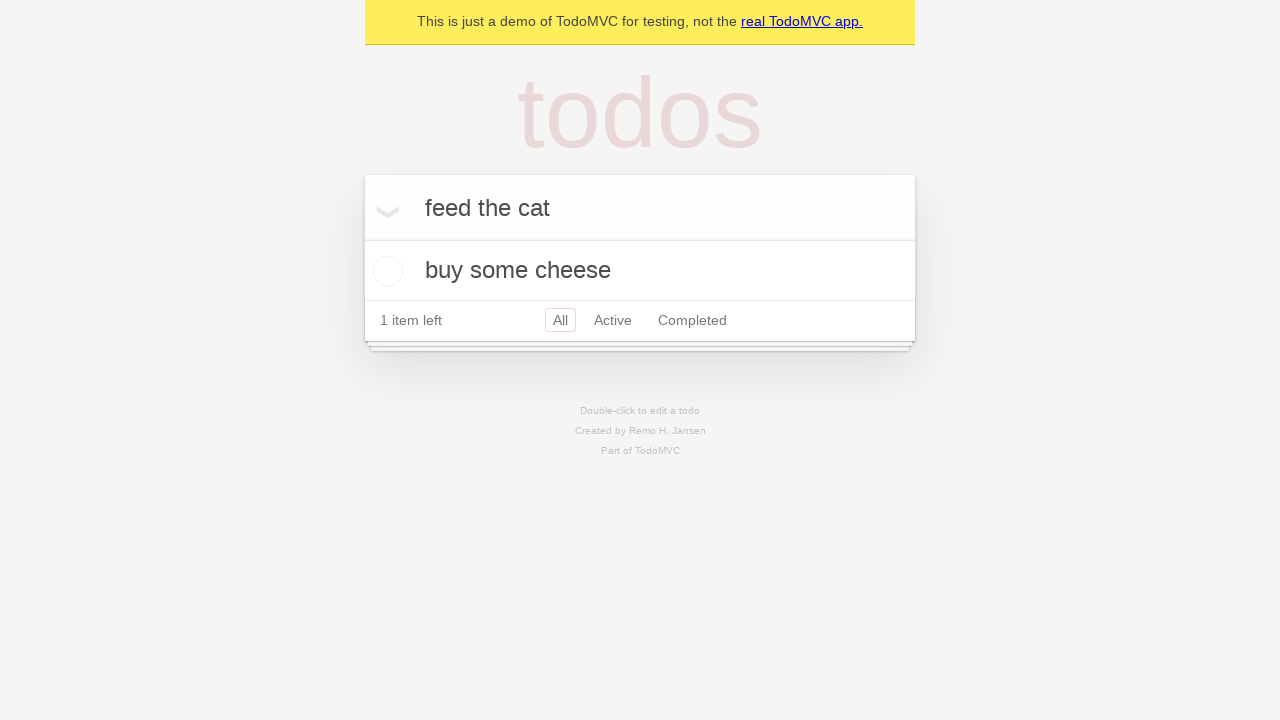

Pressed Enter to create second todo item on internal:attr=[placeholder="What needs to be done?"i]
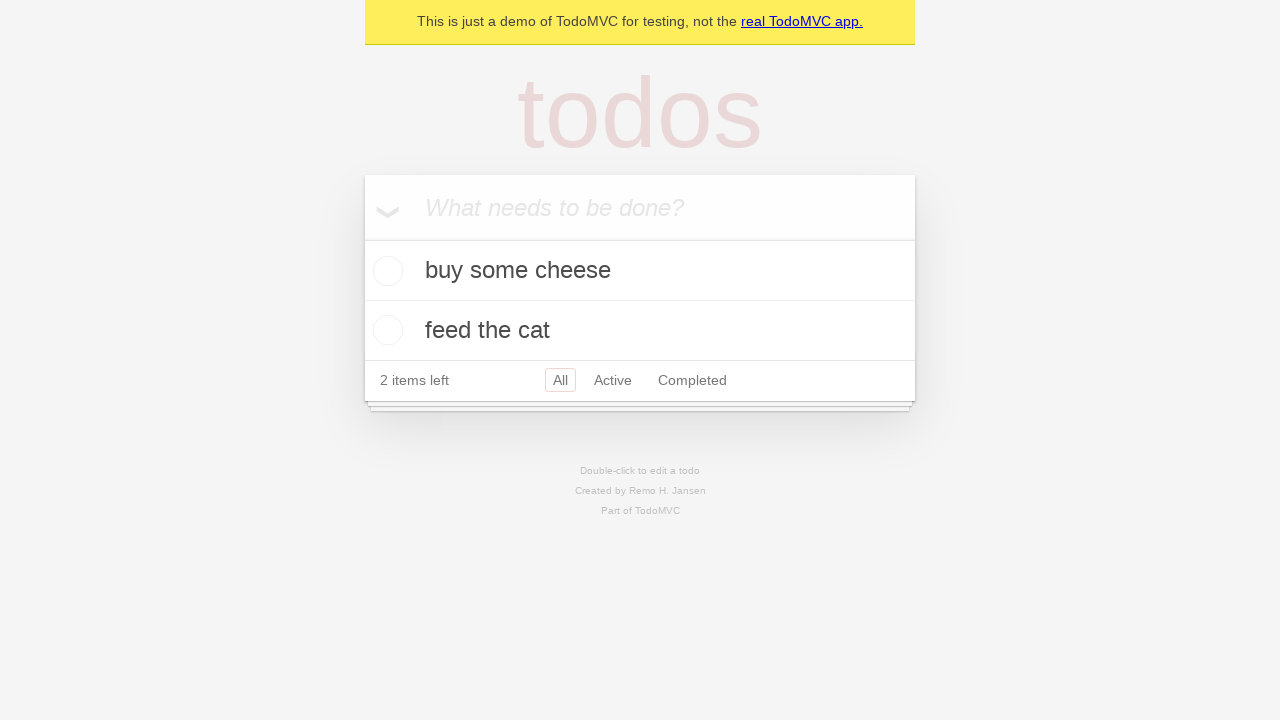

Checked checkbox for first todo item at (385, 271) on internal:testid=[data-testid="todo-item"s] >> nth=0 >> internal:role=checkbox
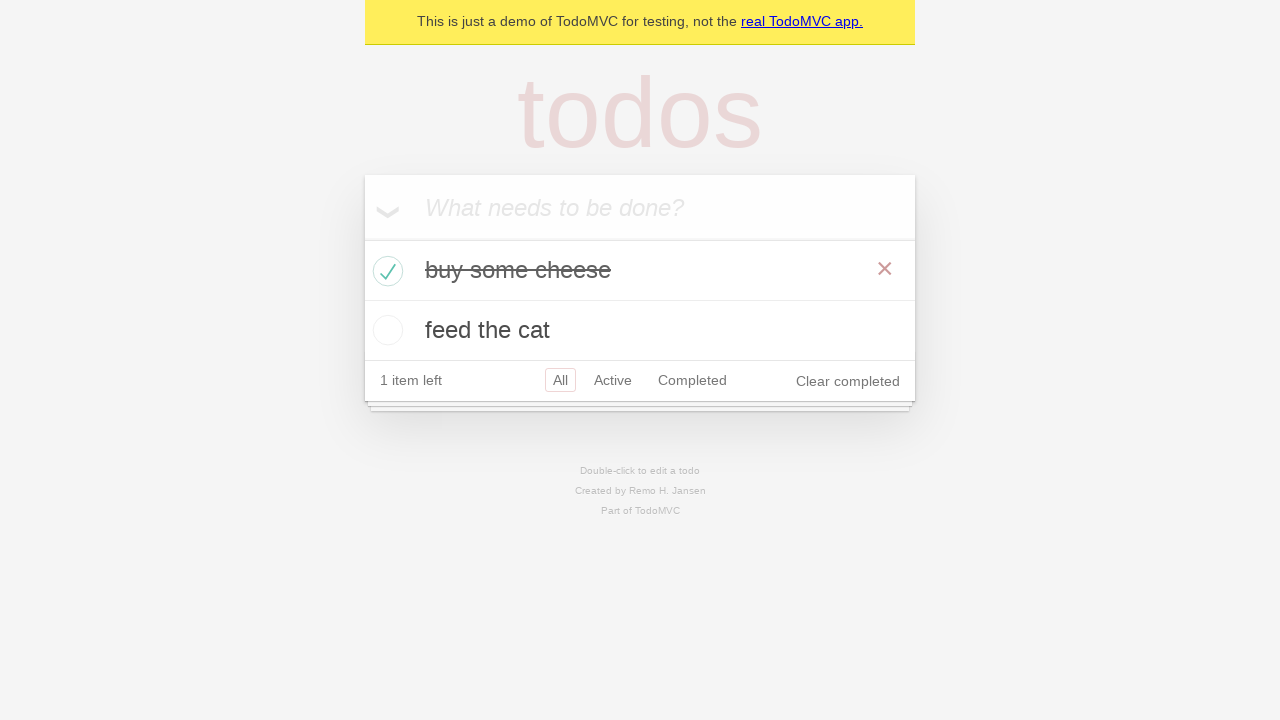

Unchecked checkbox for first todo item to mark as incomplete at (385, 271) on internal:testid=[data-testid="todo-item"s] >> nth=0 >> internal:role=checkbox
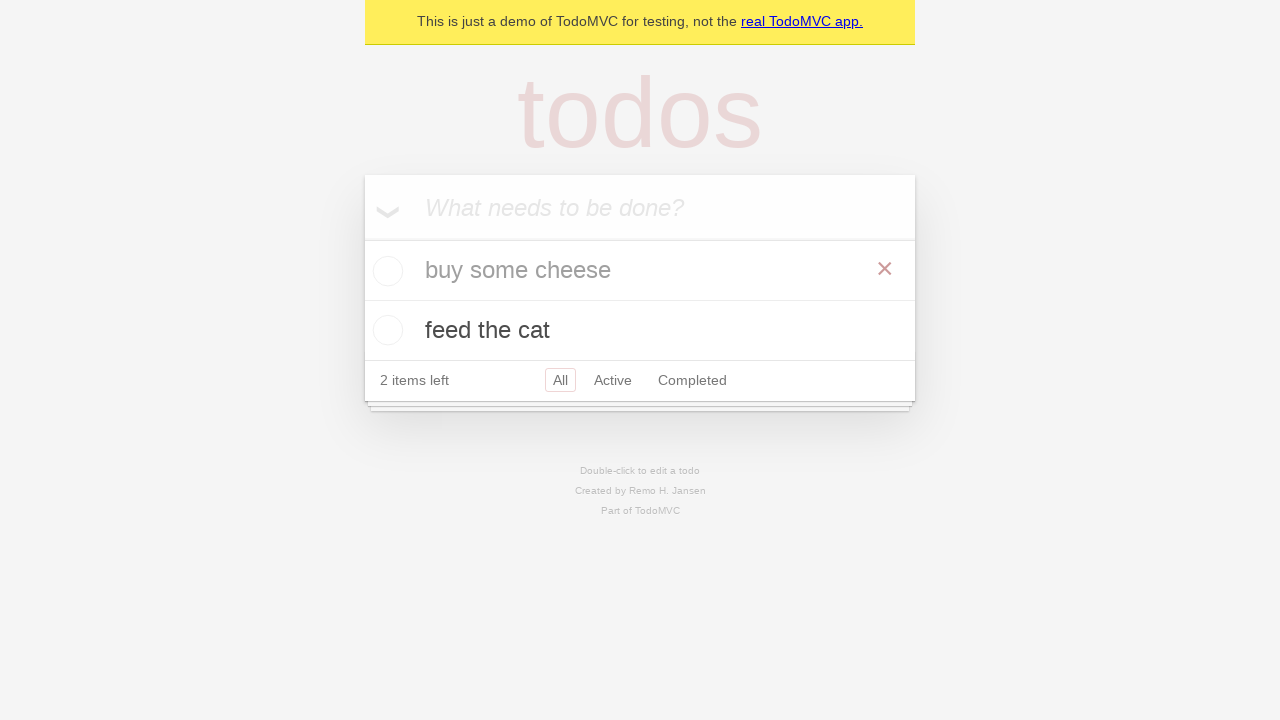

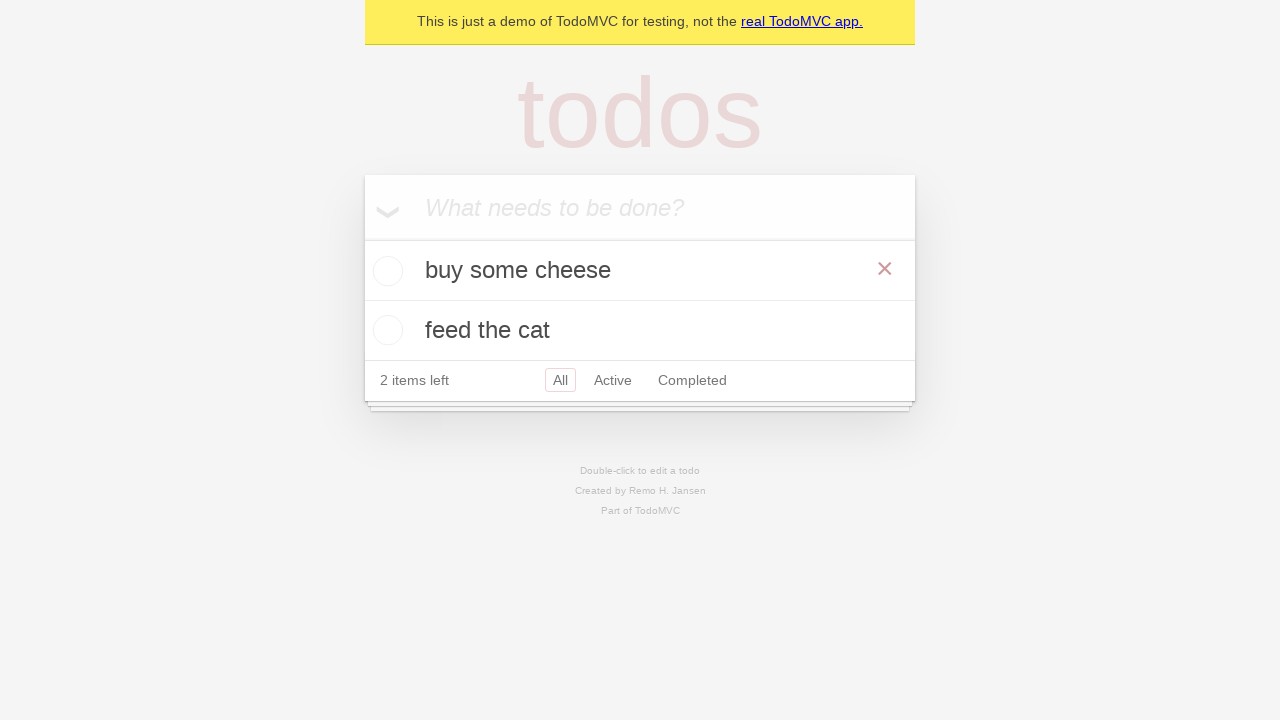